Tests a calendar date picker by selecting a specific year, month, and date (June 15, 2027) and verifying the selected values are correctly displayed in the input fields.

Starting URL: https://rahulshettyacademy.com/seleniumPractise/#/offers

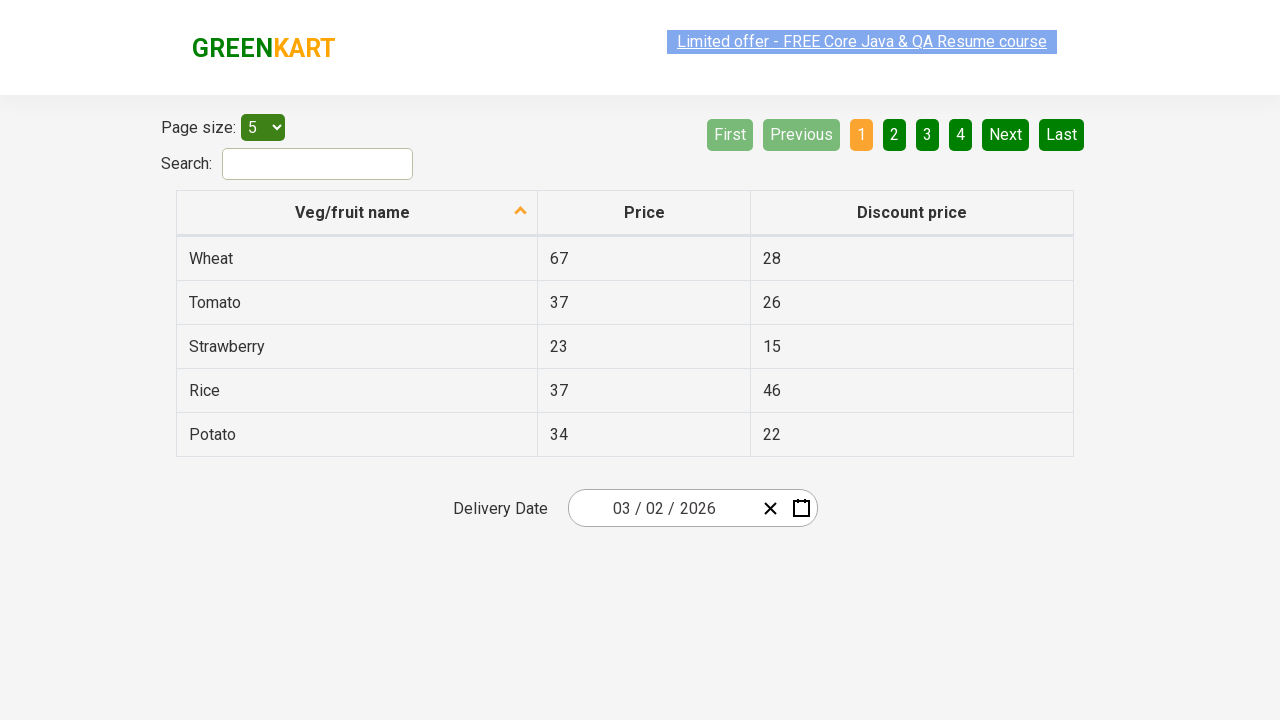

Clicked on date picker input group to open calendar at (662, 508) on .react-date-picker__inputGroup
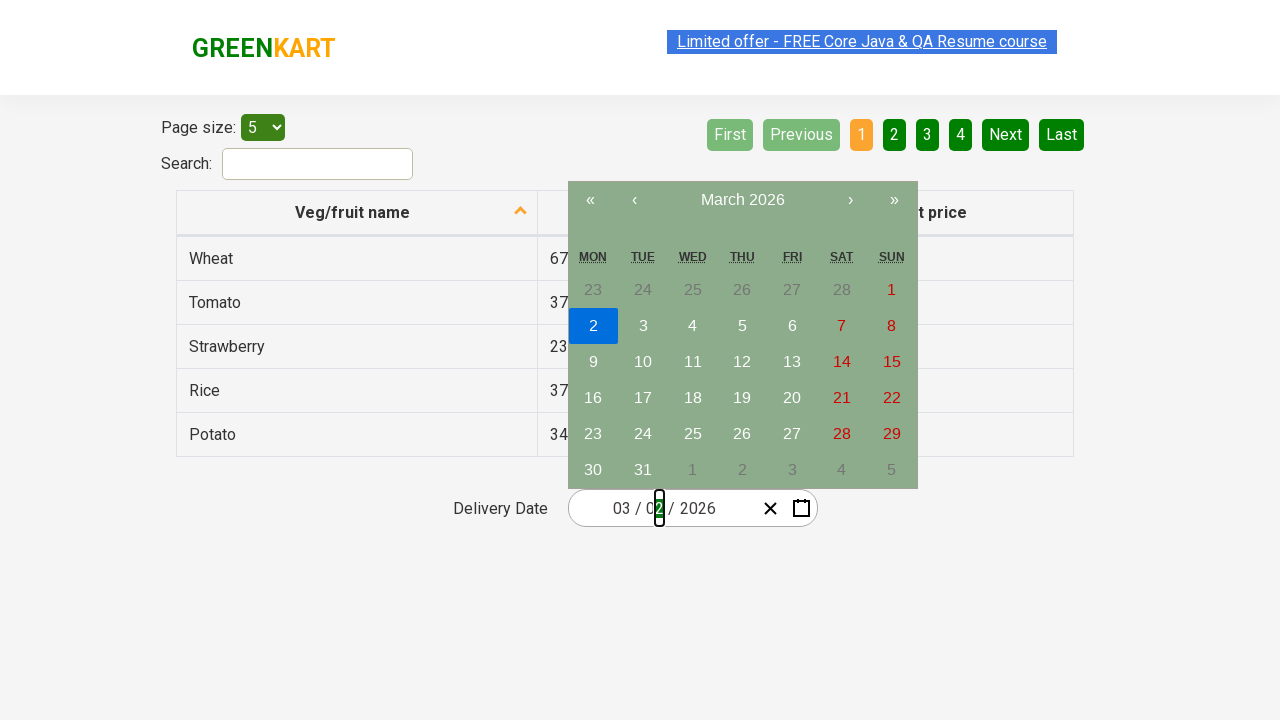

Clicked navigation label to navigate to month view at (742, 200) on .react-calendar__navigation__label
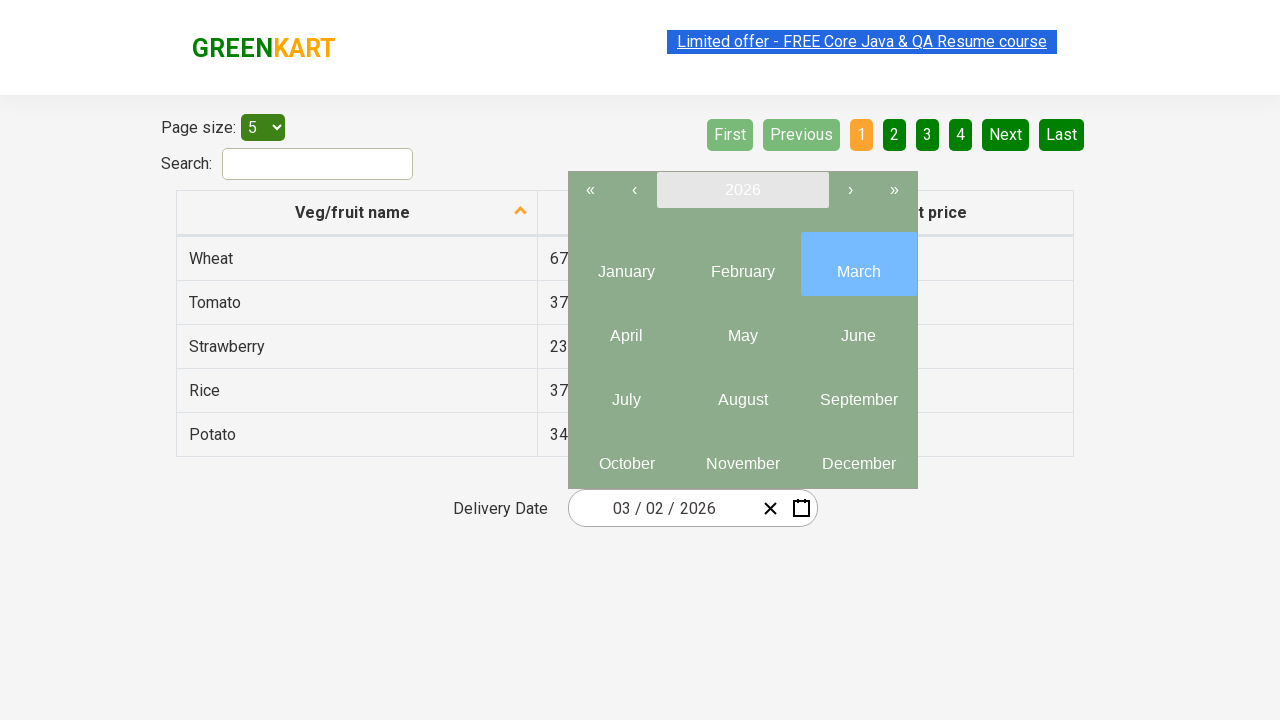

Clicked navigation label again to navigate to year view at (742, 190) on .react-calendar__navigation__label
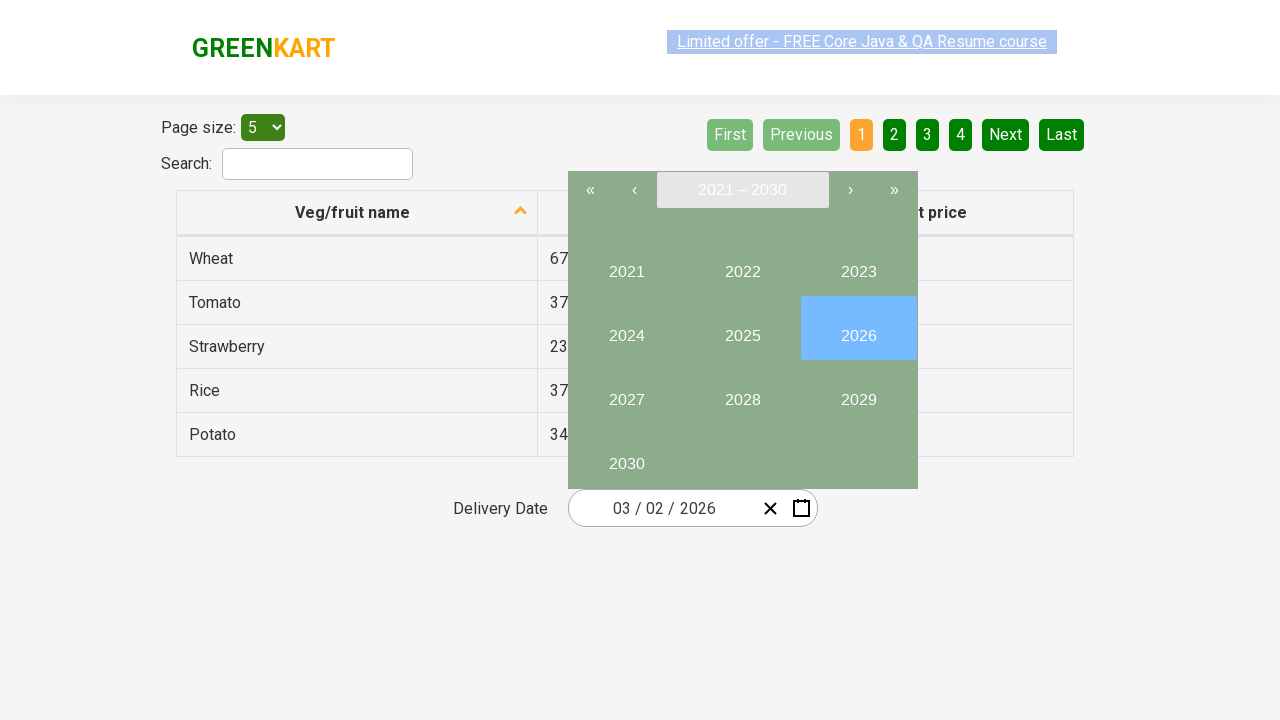

Selected year 2027 at (626, 392) on //button[text()='2027']
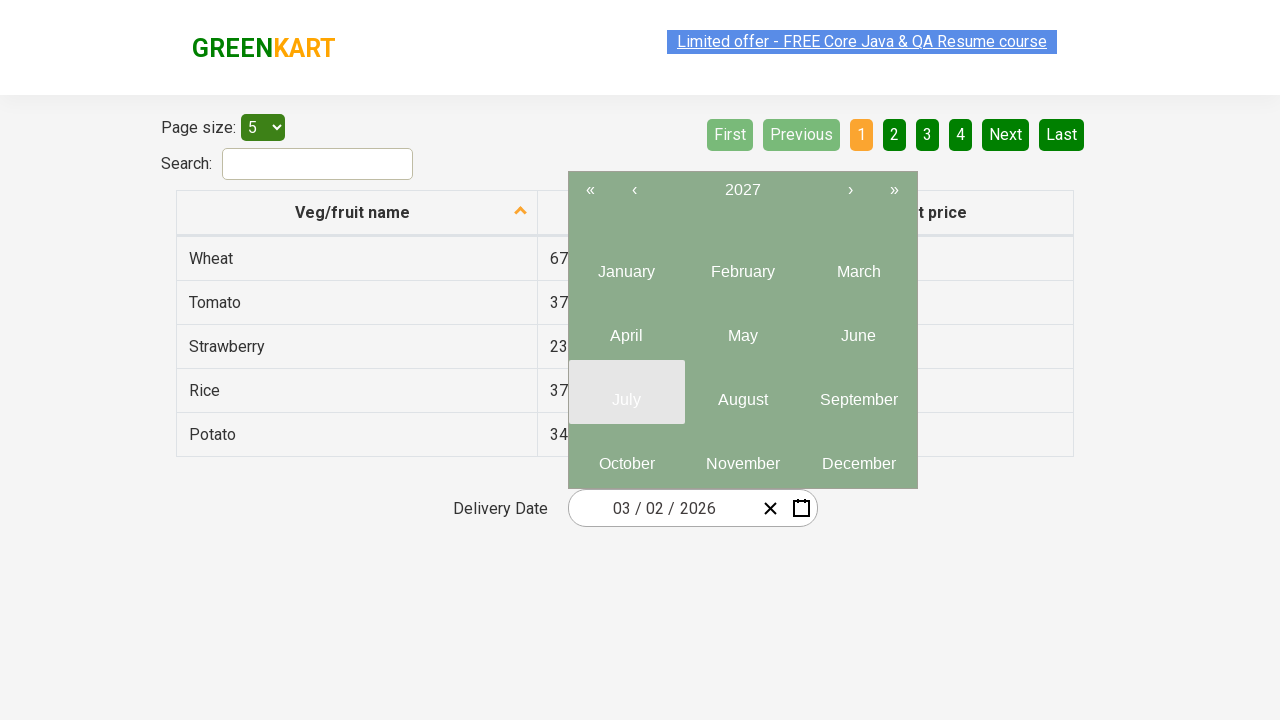

Selected month June (month 6) at (858, 328) on .react-calendar__year-view__months__month >> nth=5
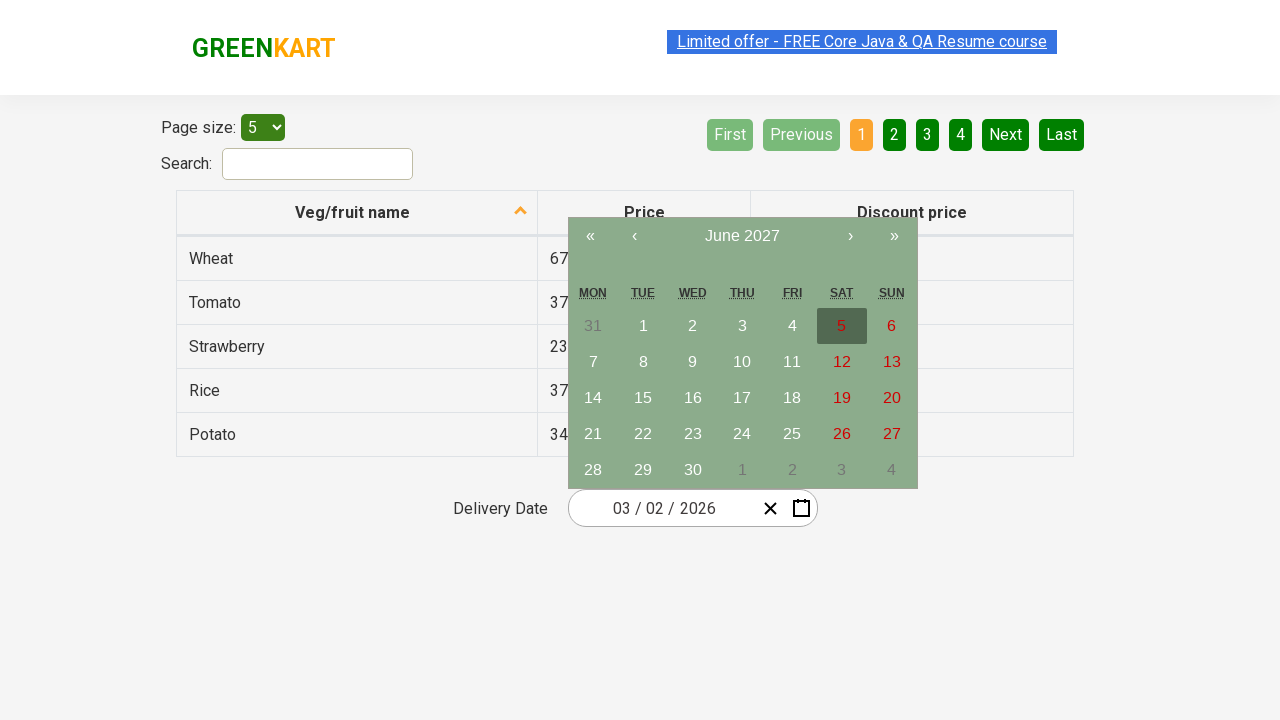

Selected date 15 at (643, 398) on //abbr[text()='15']
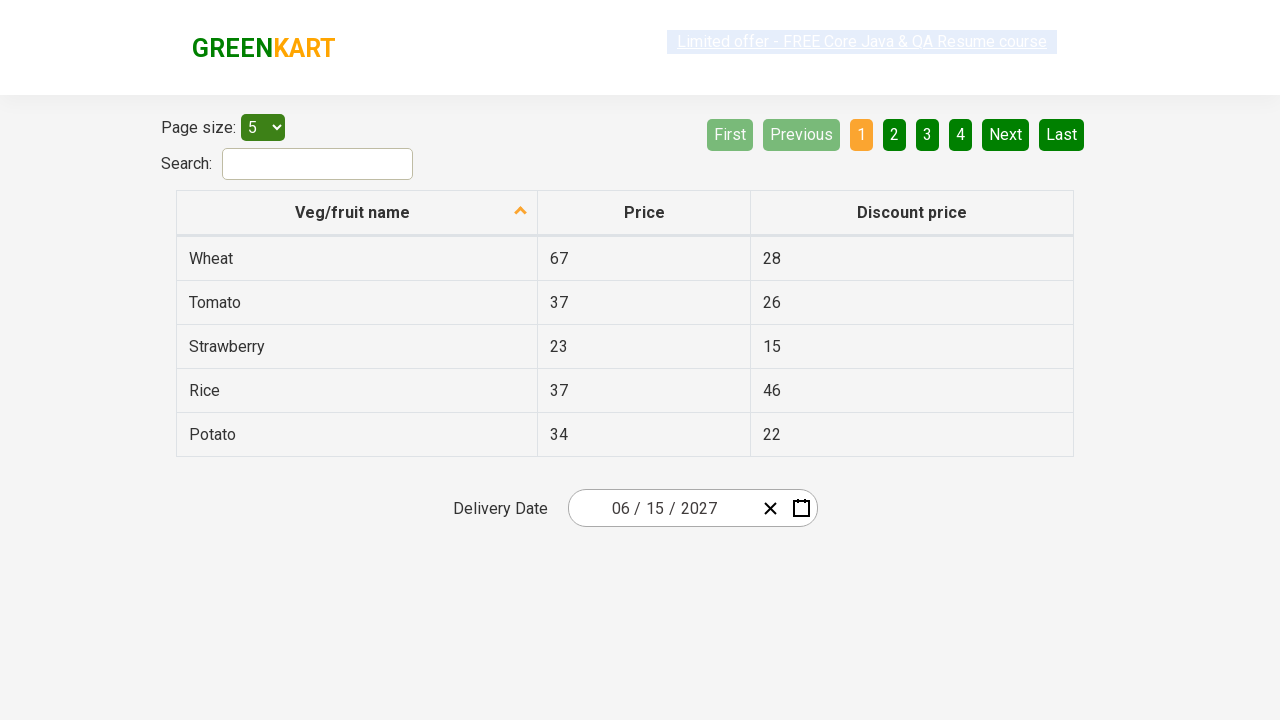

Date inputs updated and calendar closed
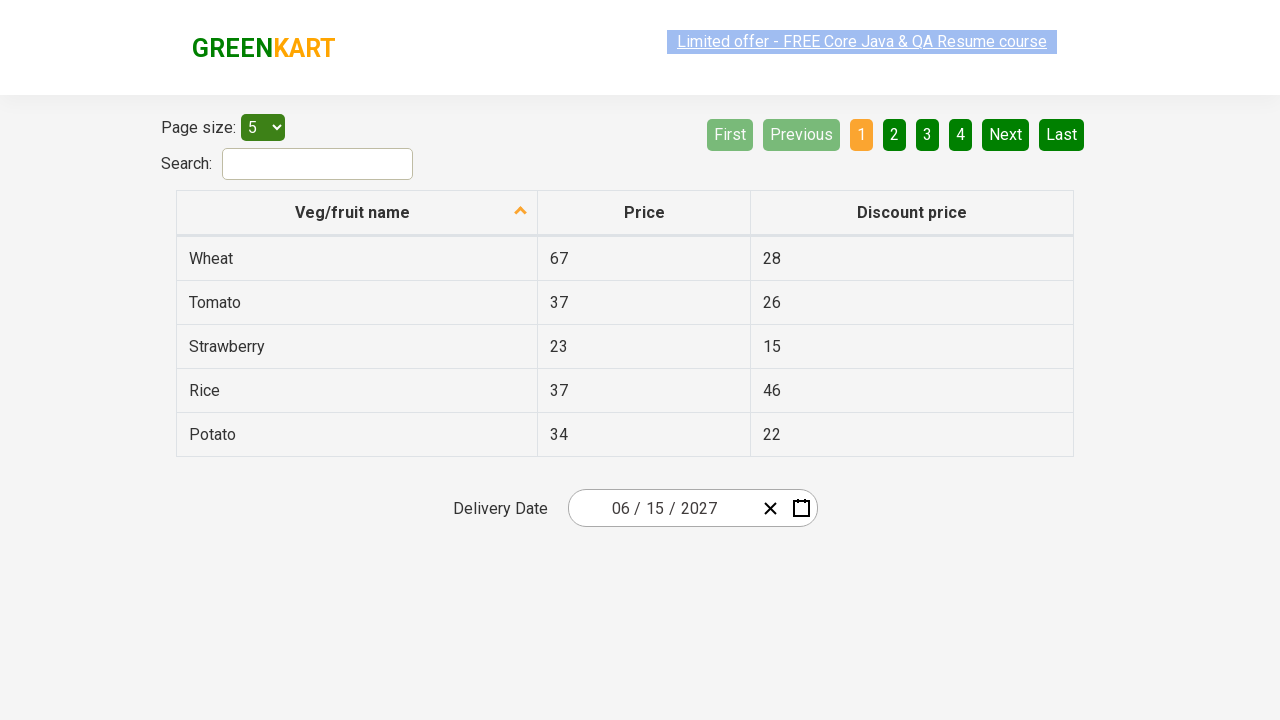

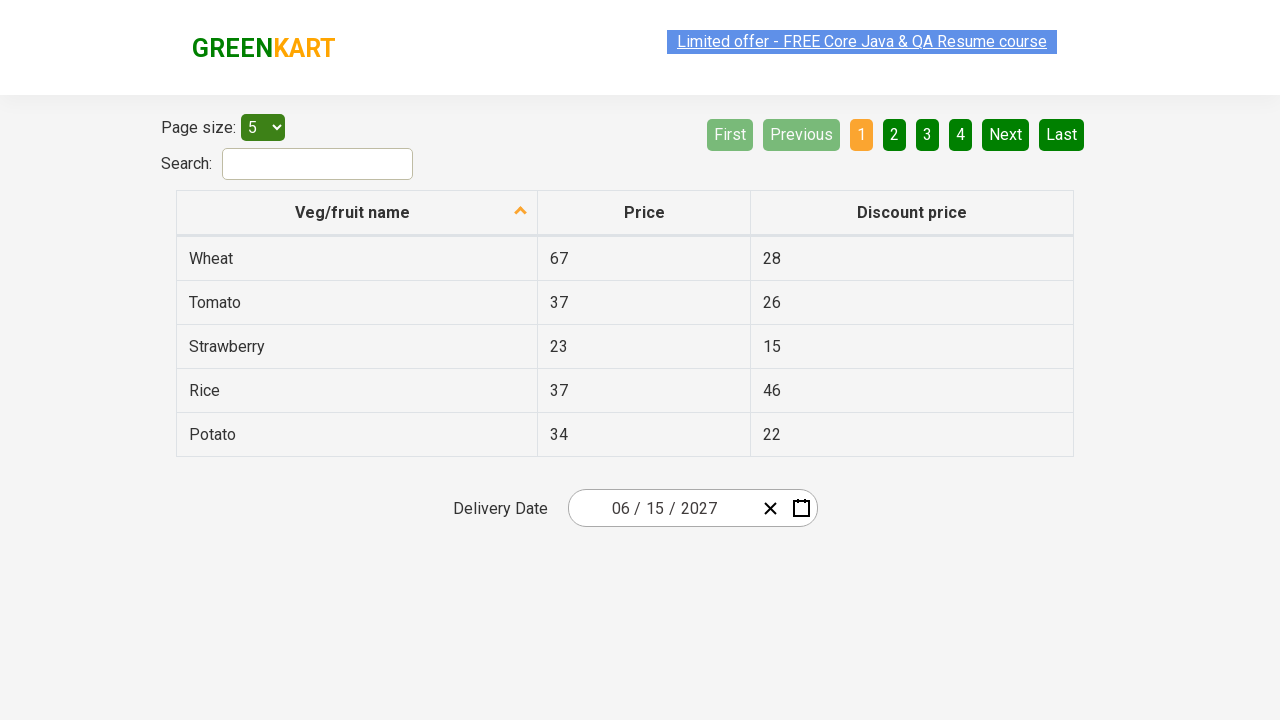